Tests responsive design at 1920x1080 resolution by loading the page and verifying the title

Starting URL: https://example.com

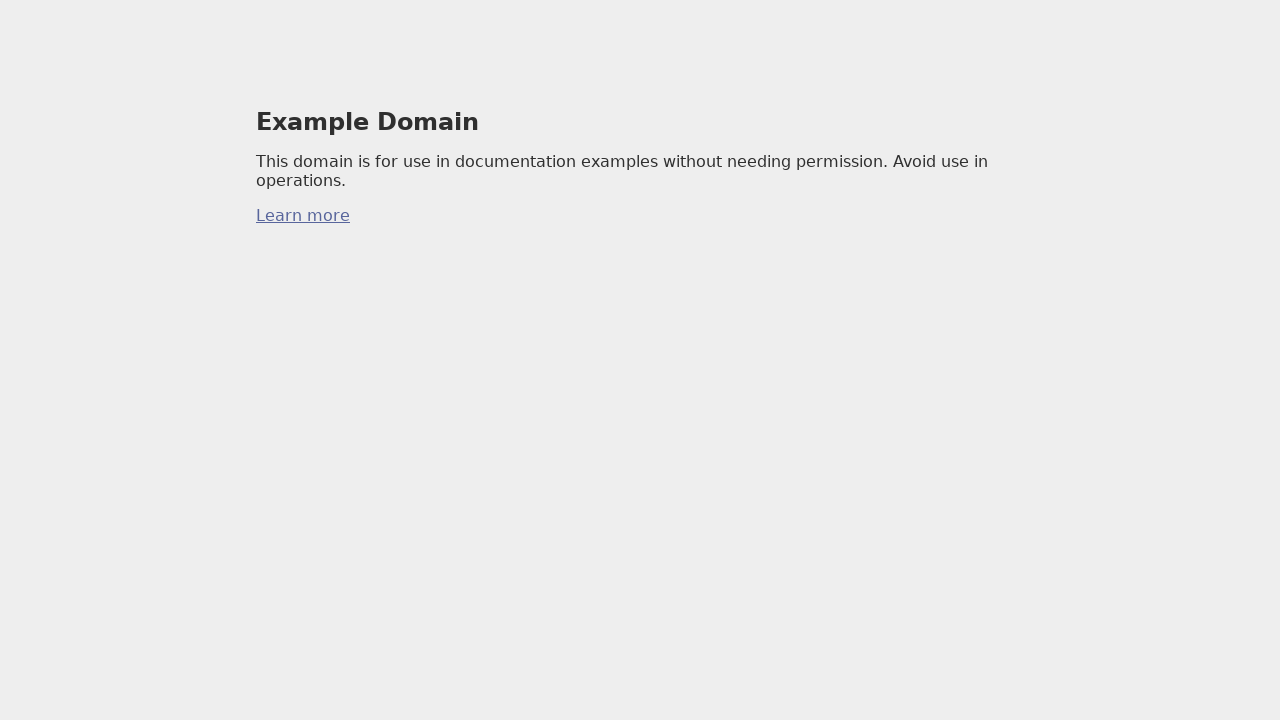

Set viewport size to 1920x1080 for responsive design testing
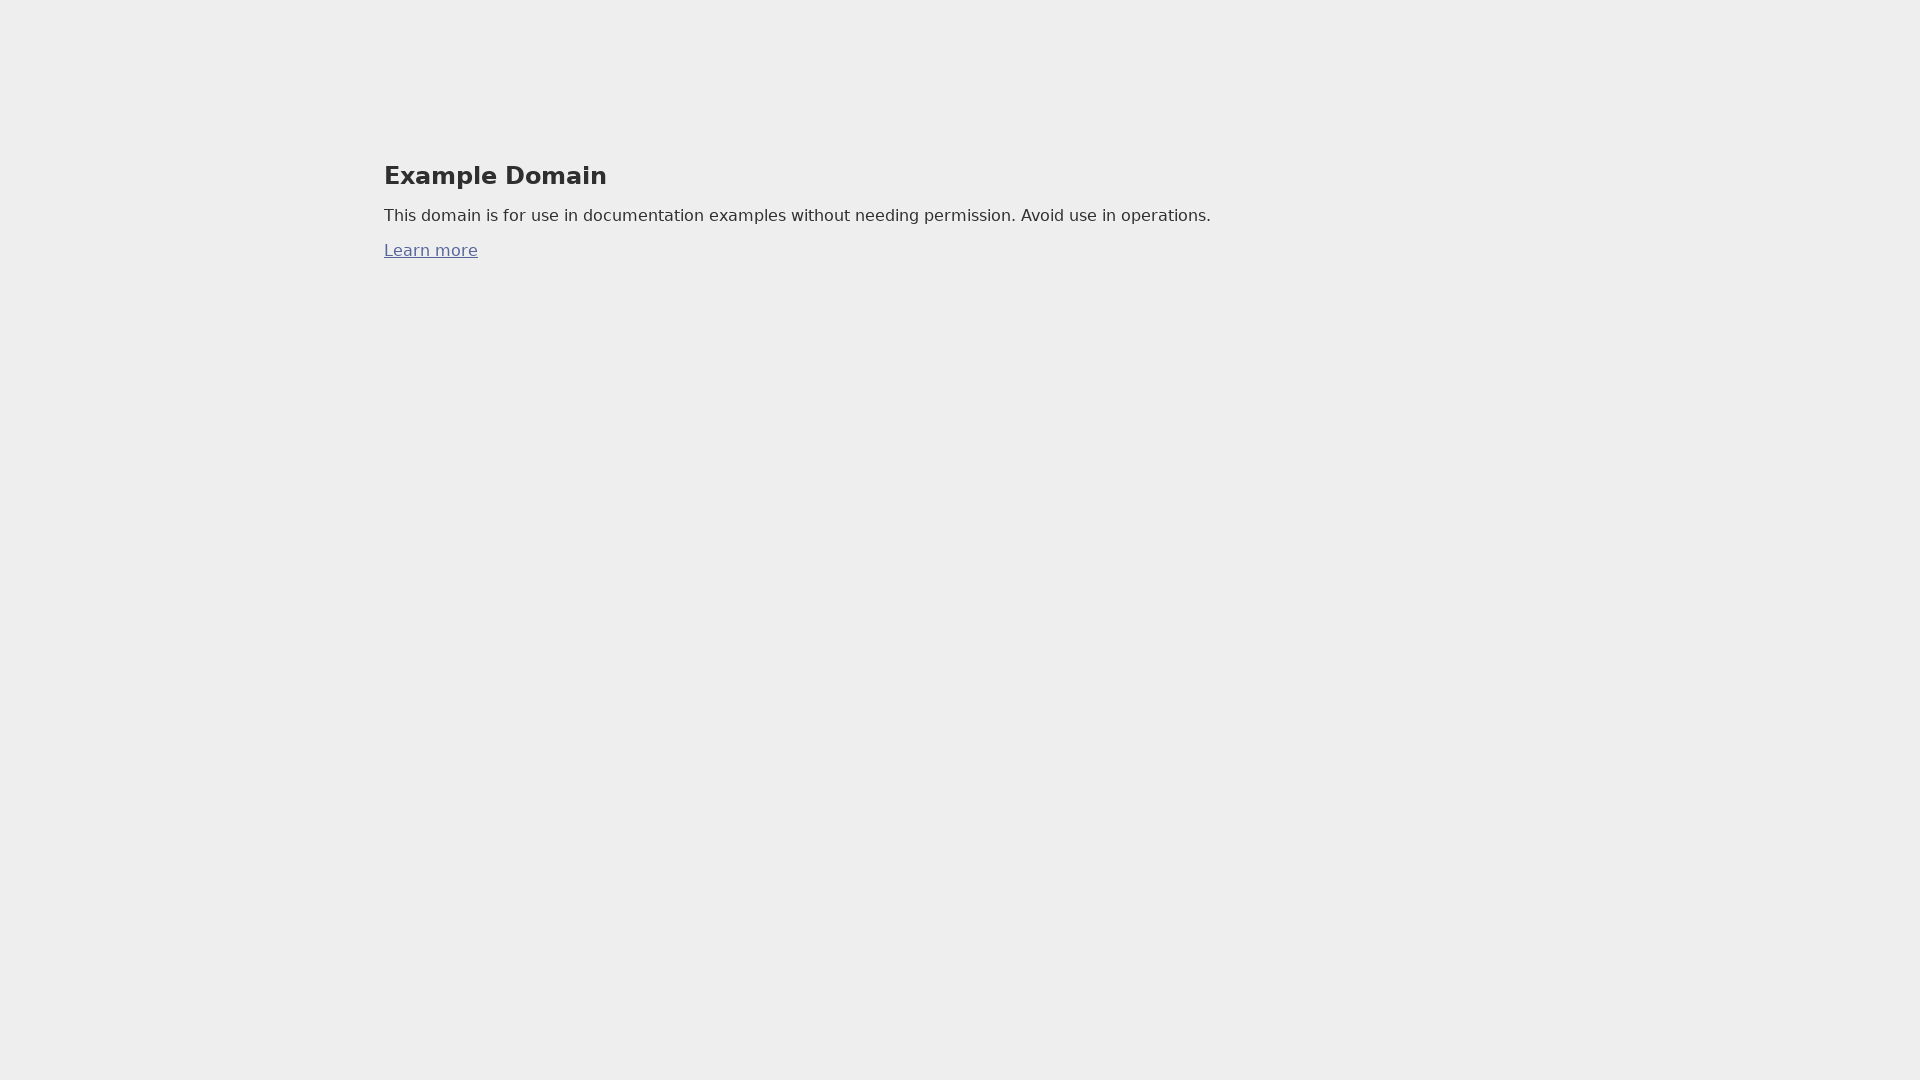

Verified page title contains 'Example'
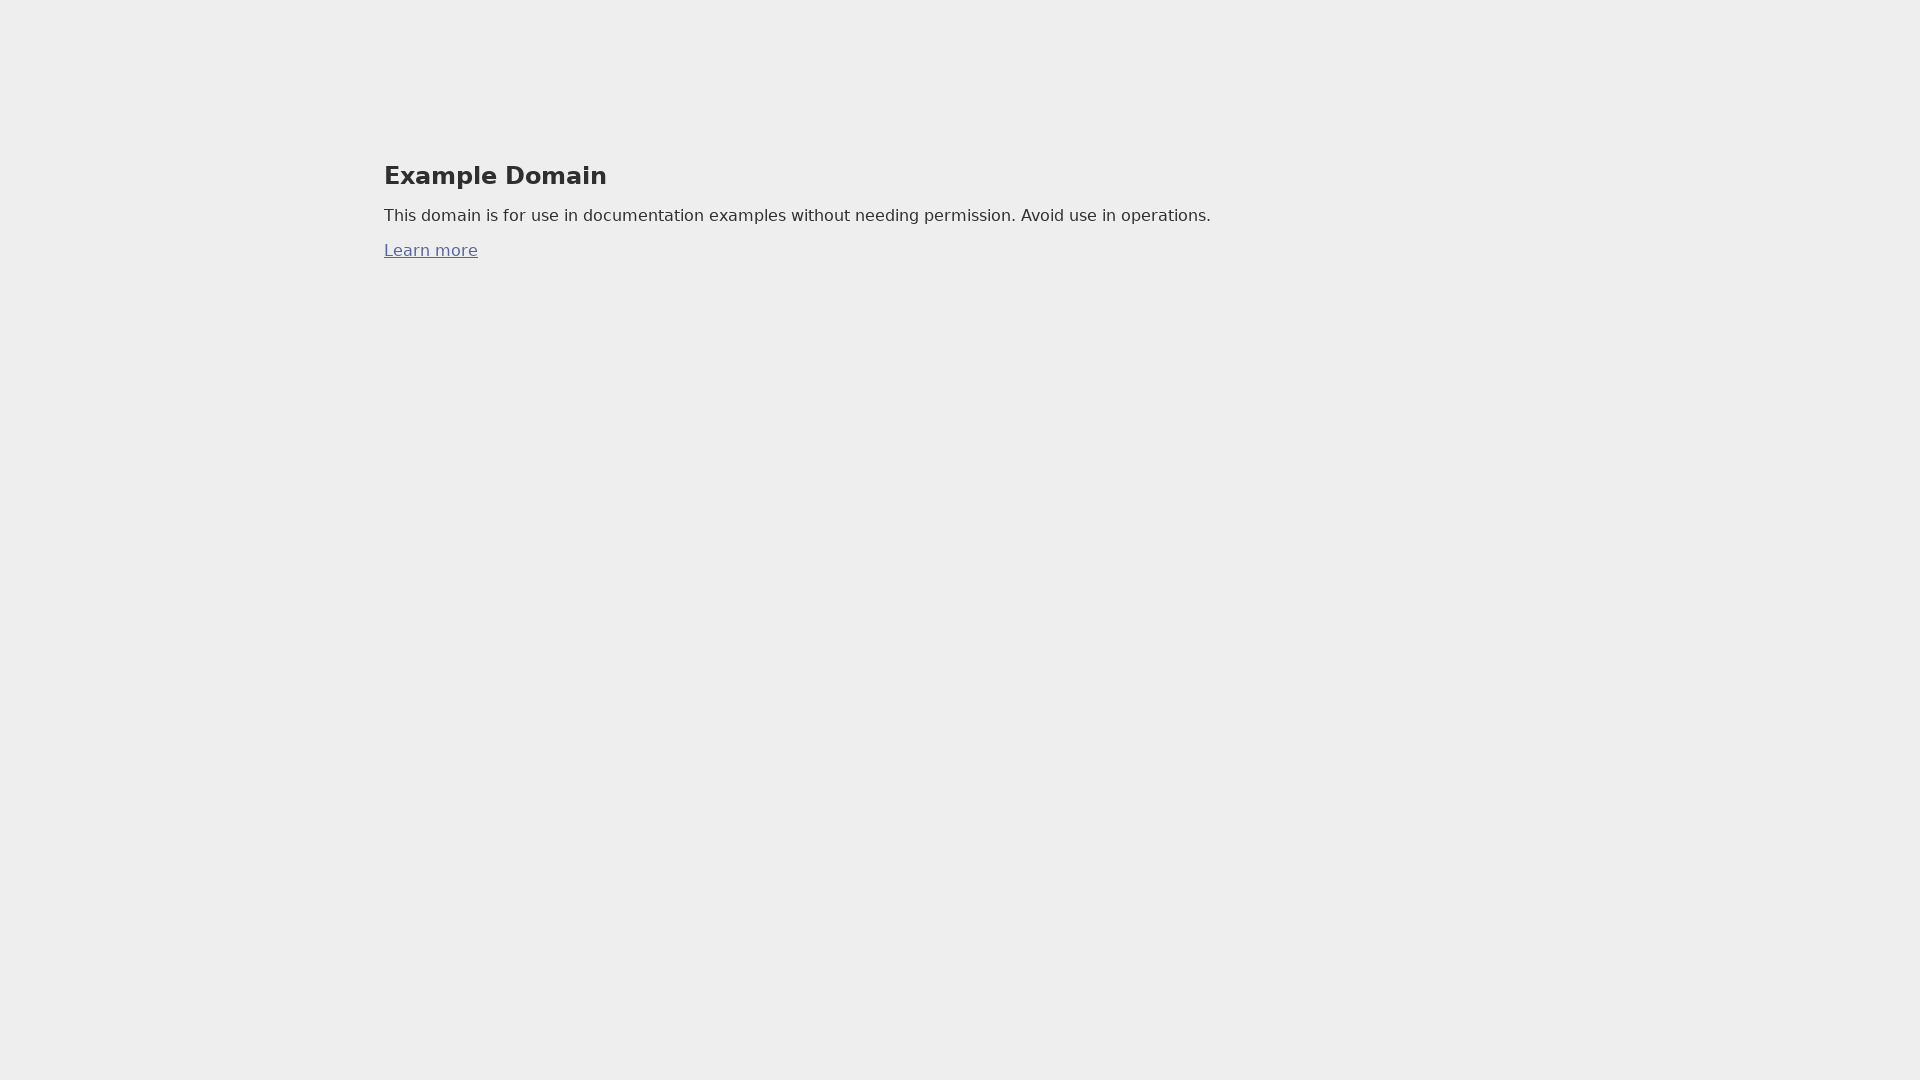

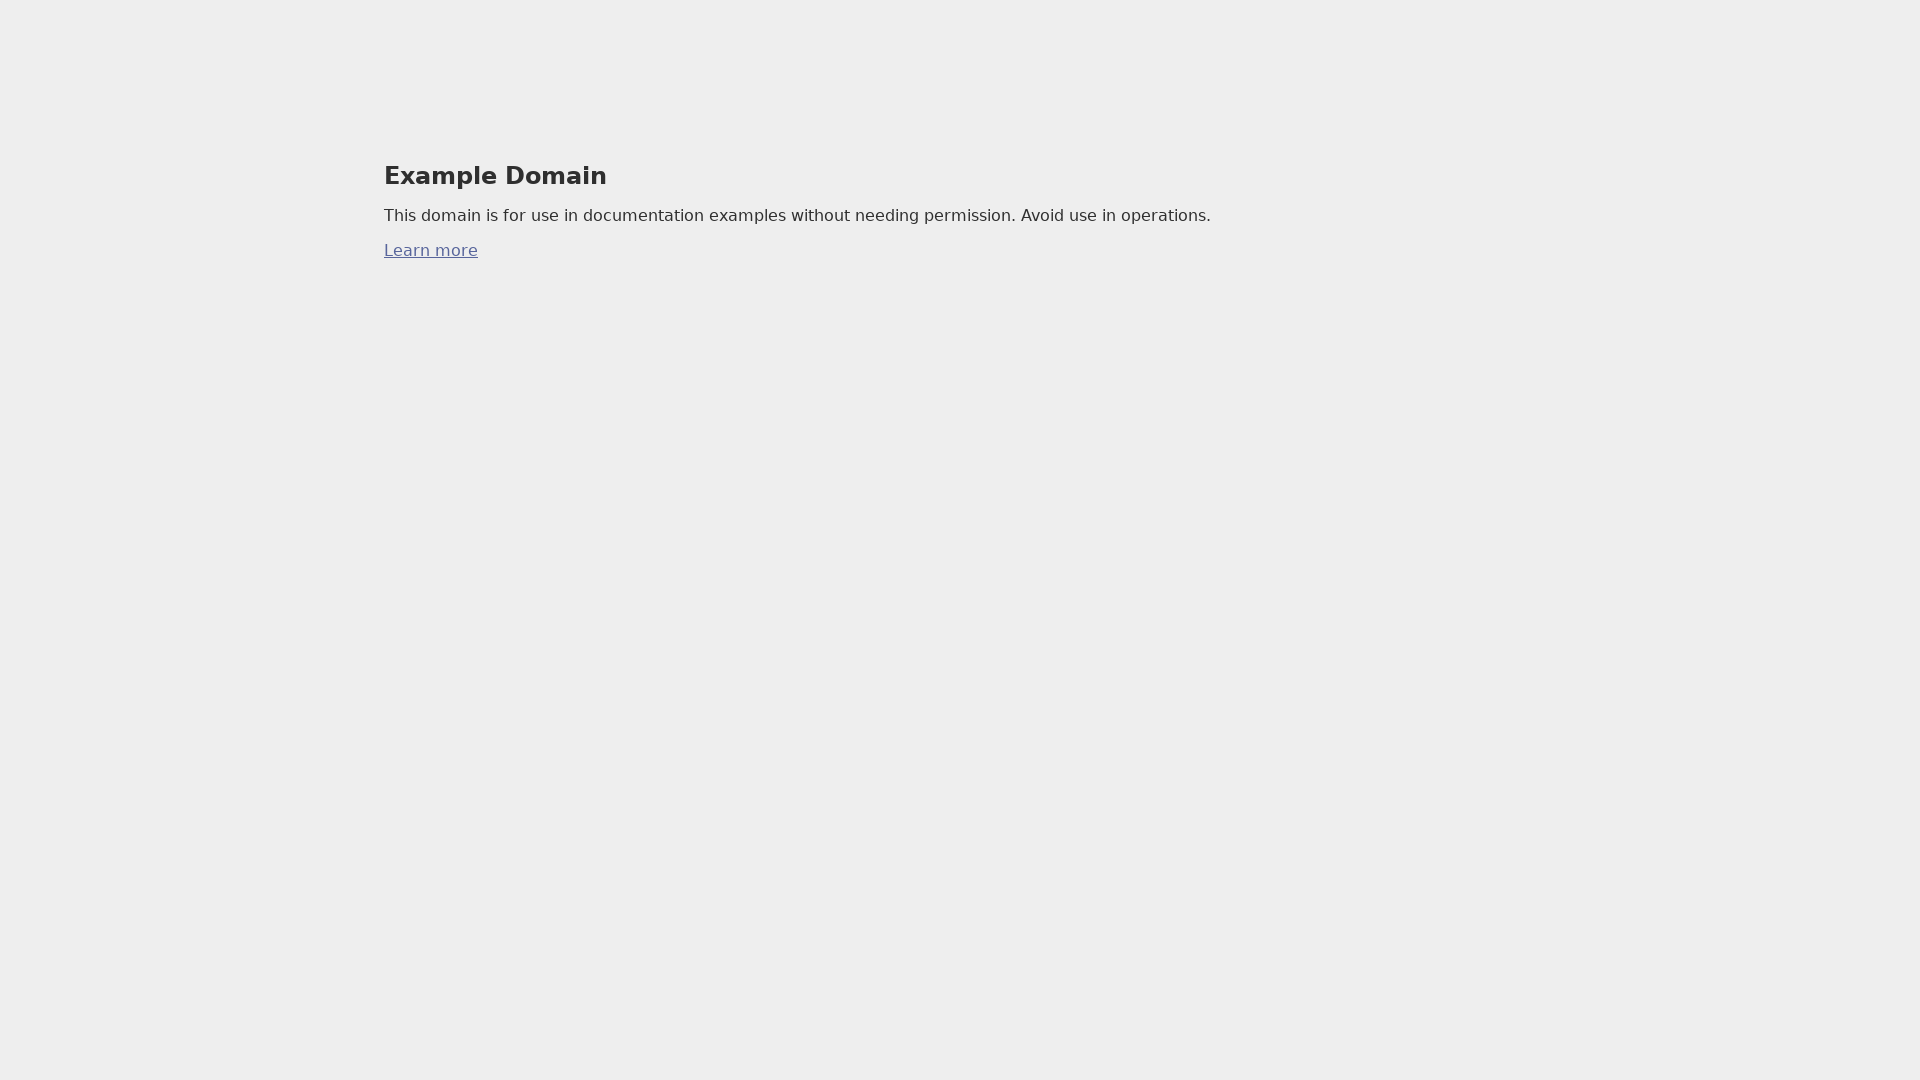